Tests dropdown selection functionality on a registration form by selecting a skill value from the Skills dropdown menu.

Starting URL: https://demo.automationtesting.in/Register.html

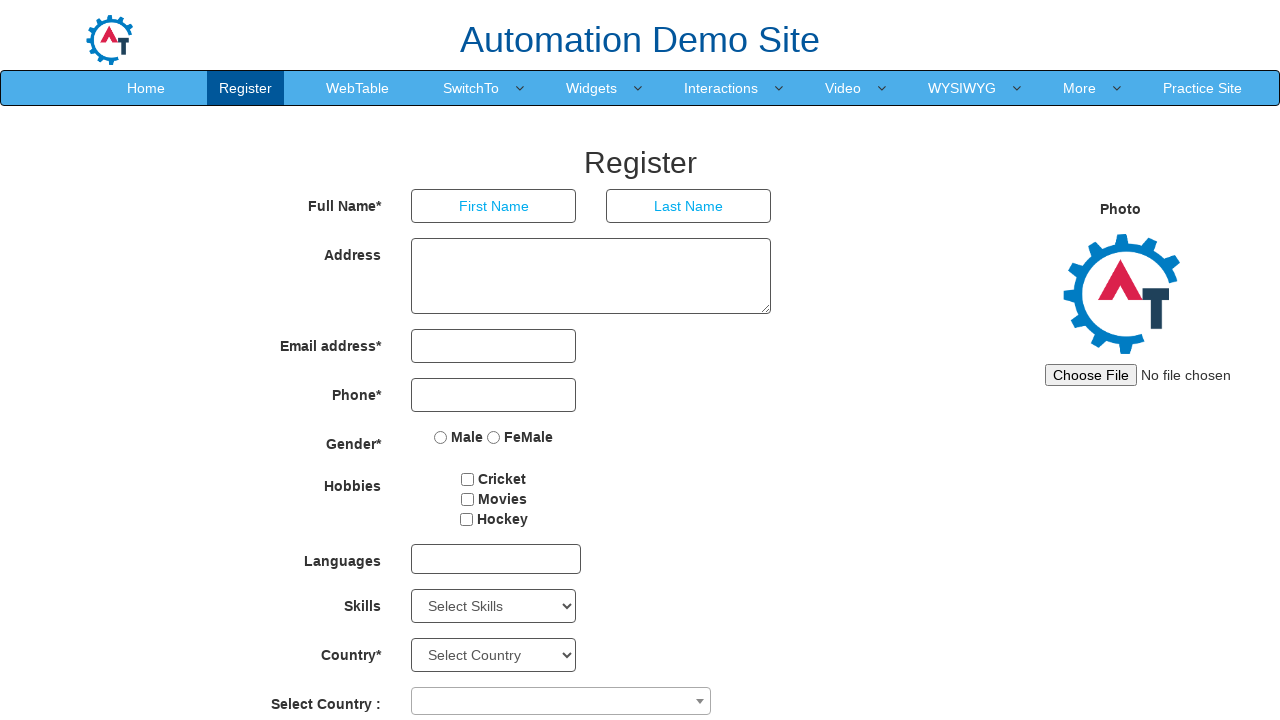

Navigated to registration form at https://demo.automationtesting.in/Register.html
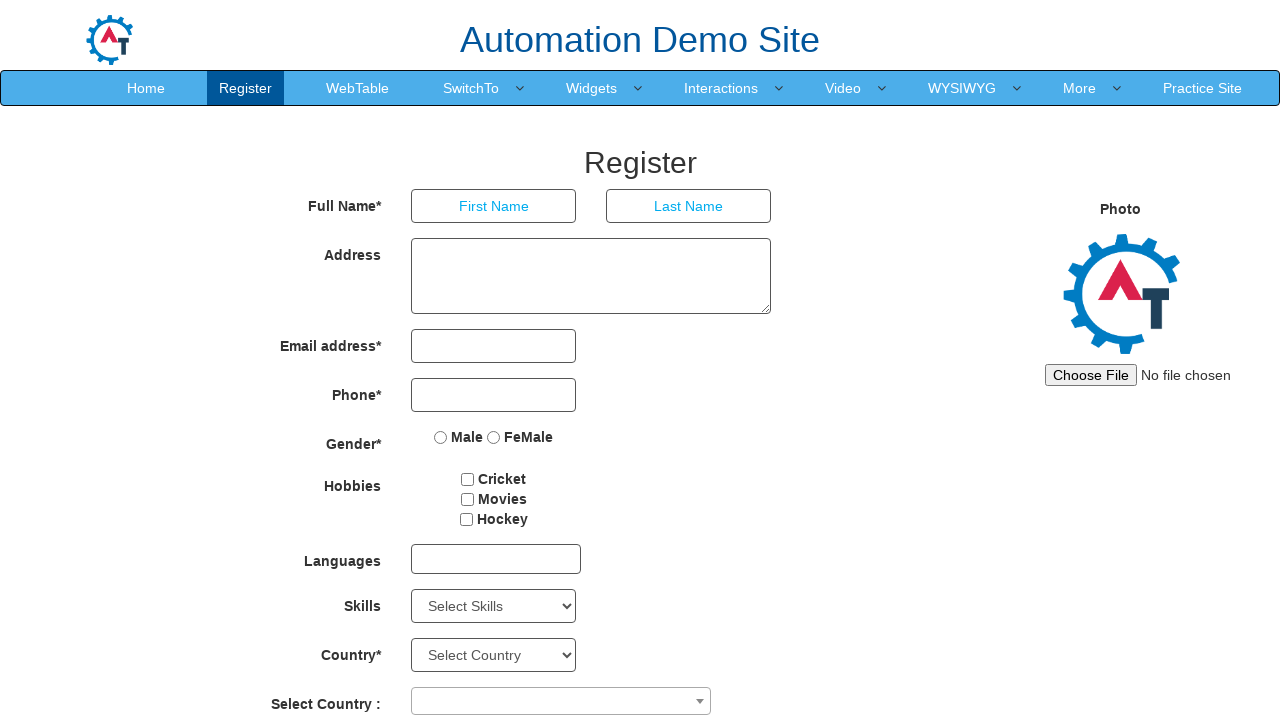

Selected 'Backup Management' from the Skills dropdown menu on select#Skills
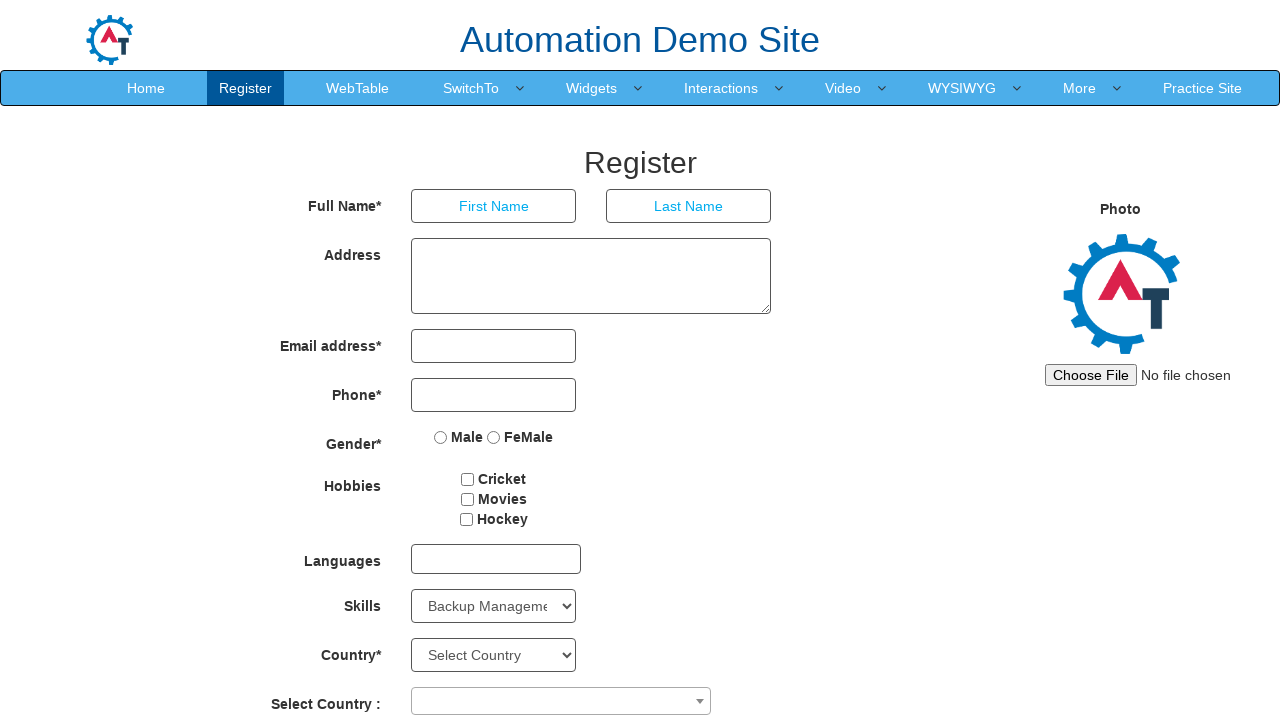

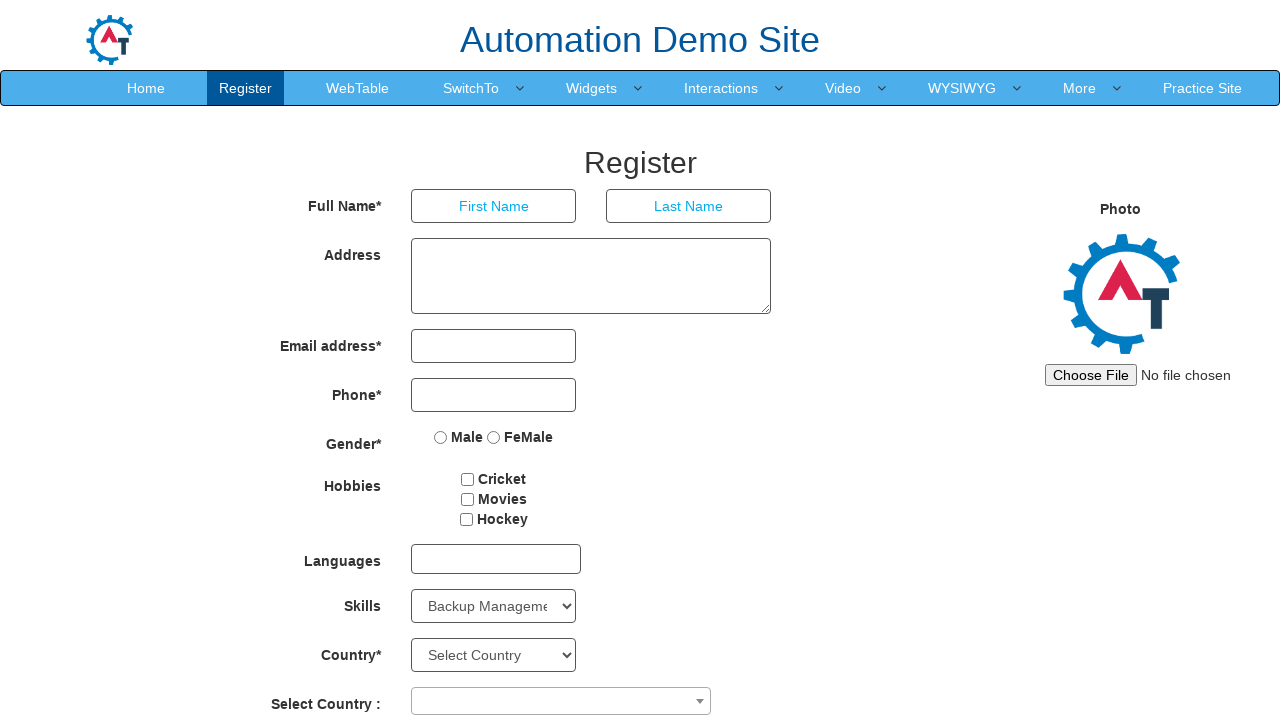